Tests checkbox interaction by clicking it twice to toggle its selected state on a dynamic controls demo page

Starting URL: https://training-support.net/webelements/dynamic-controls

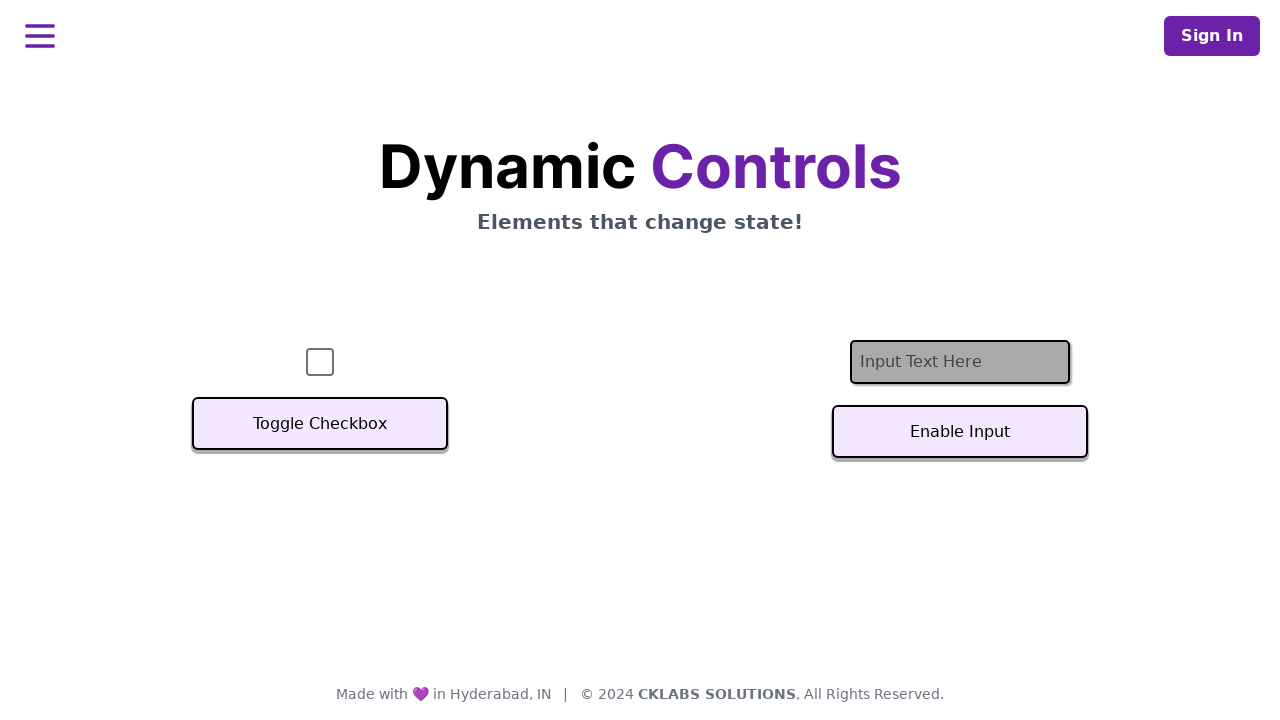

Navigated to dynamic controls demo page
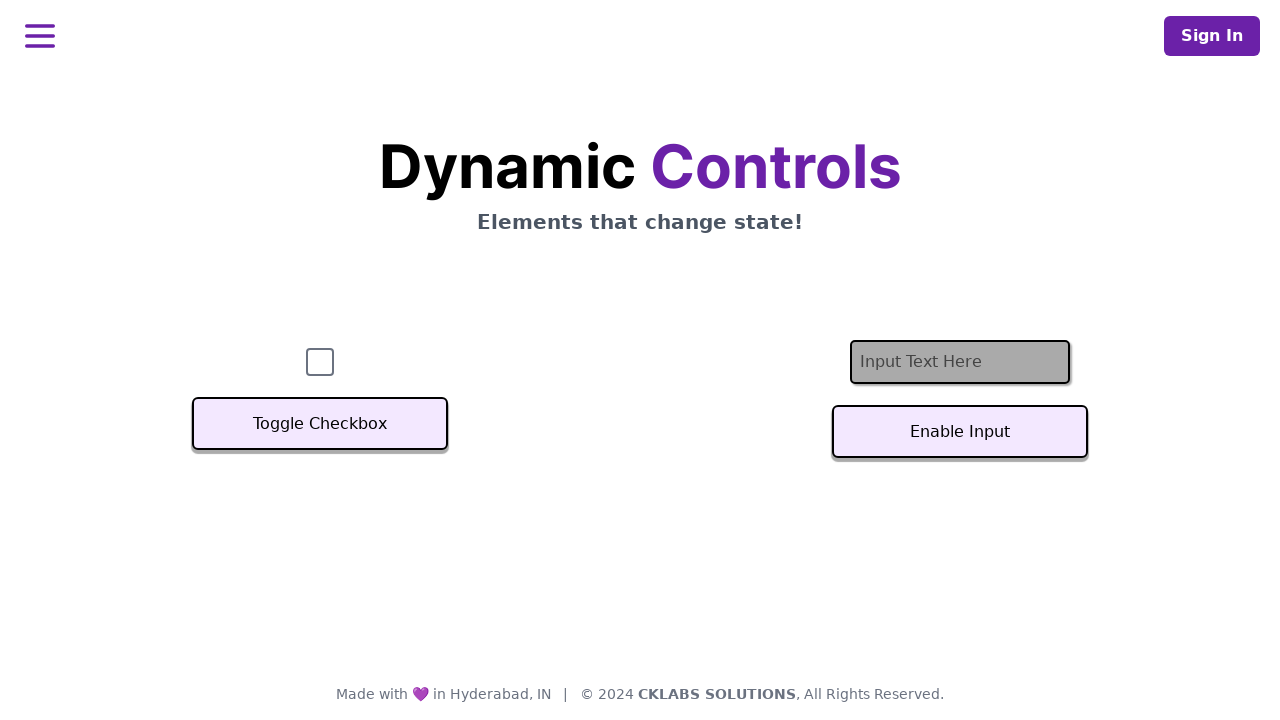

Clicked checkbox to select it at (320, 362) on #checkbox
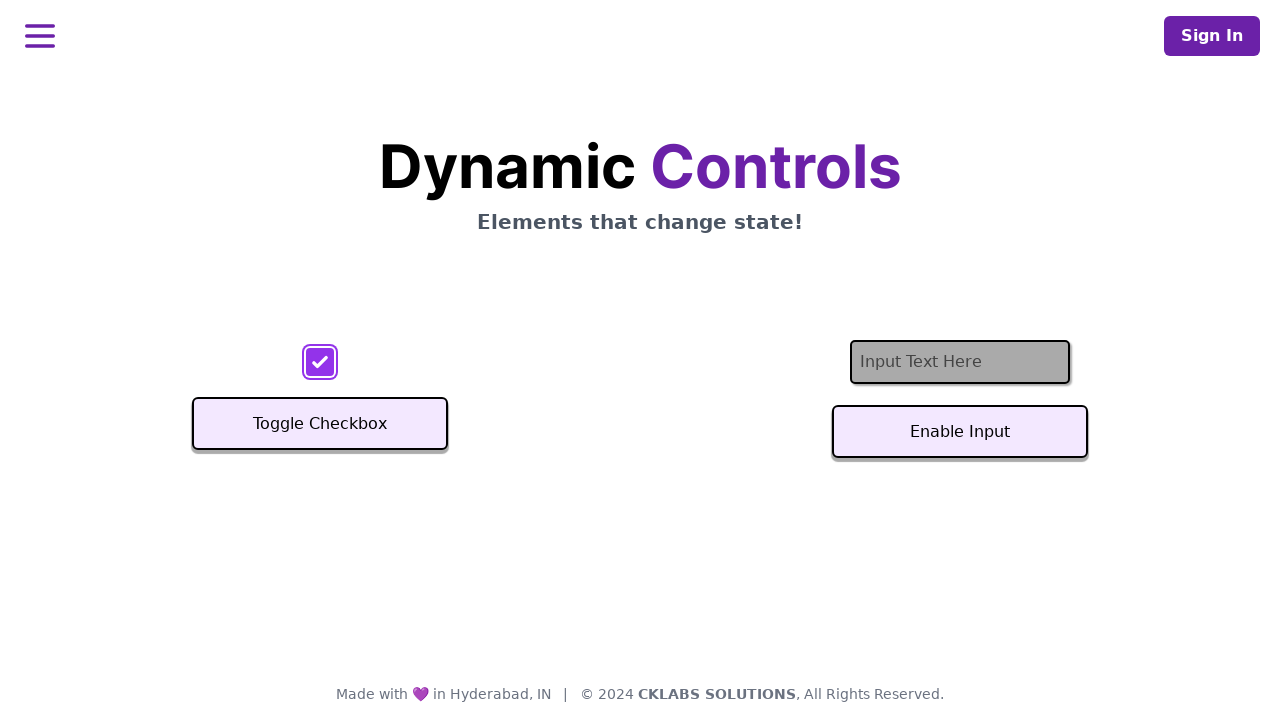

Clicked checkbox again to deselect it at (320, 362) on #checkbox
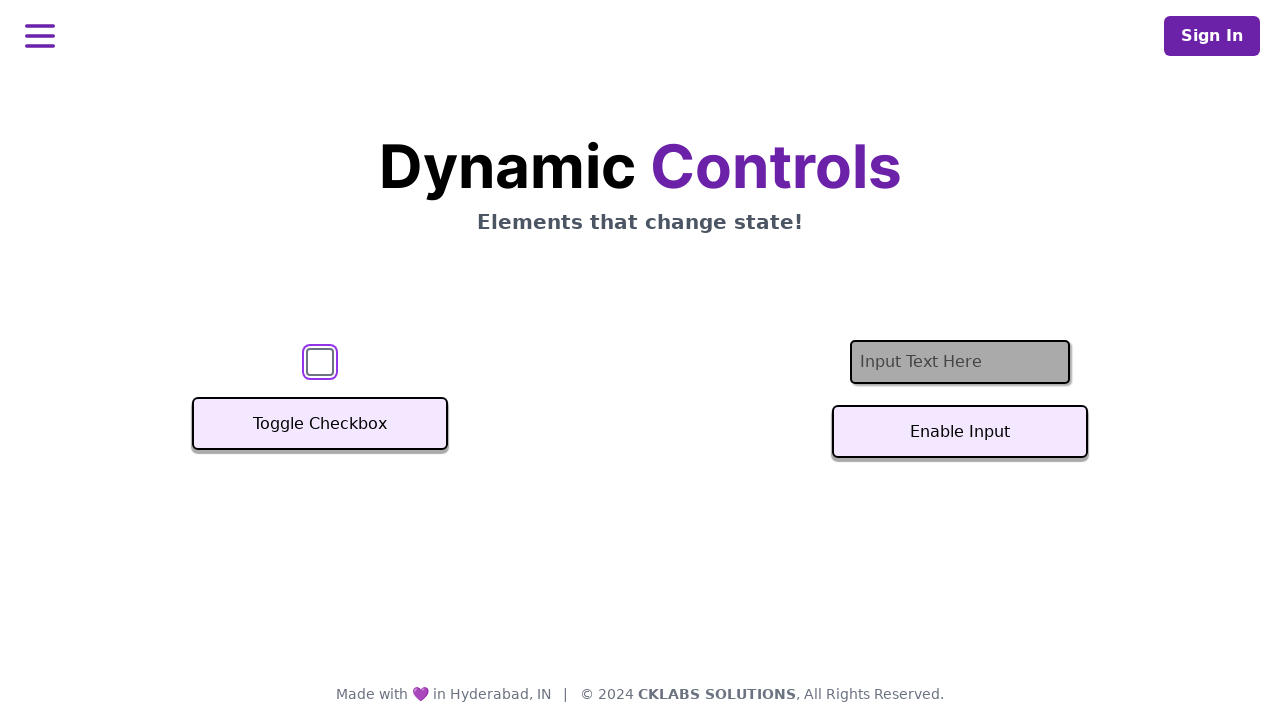

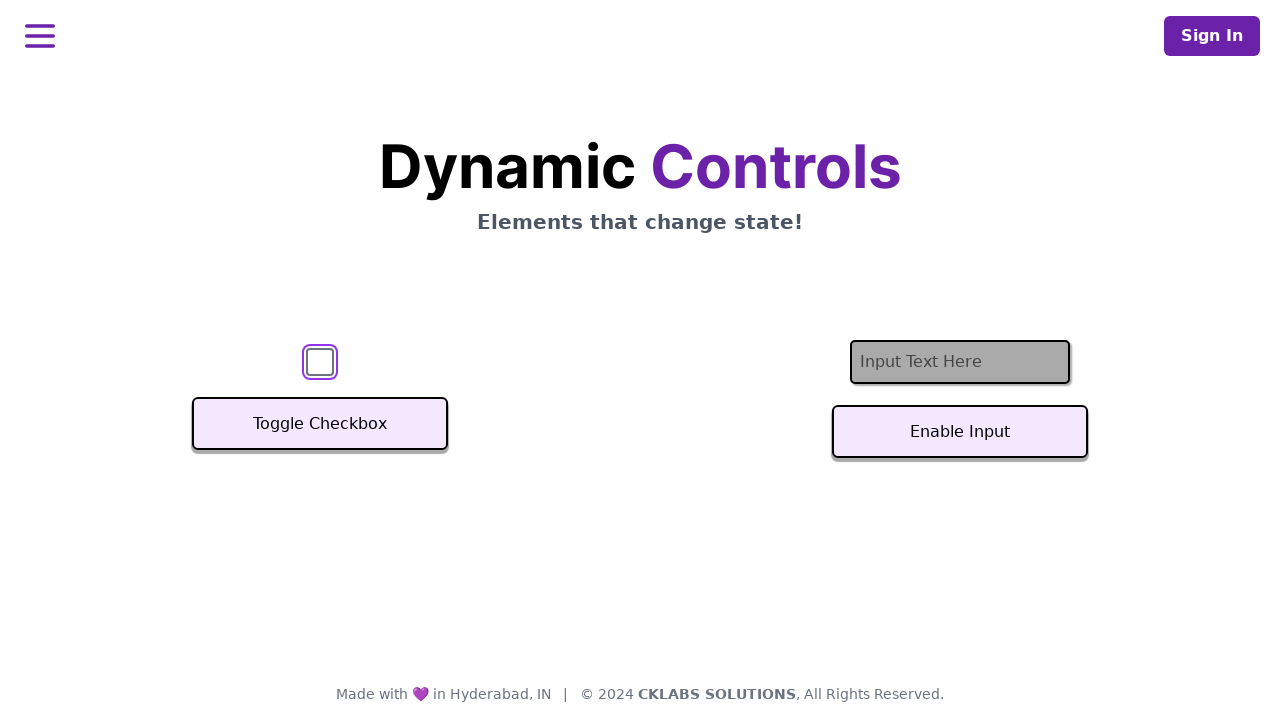